Tests JavaScript alert handling by clicking buttons that trigger JS alerts and prompts, accepting alerts, and sending text to prompt dialogs.

Starting URL: https://practice.cydeo.com/javascript_alerts

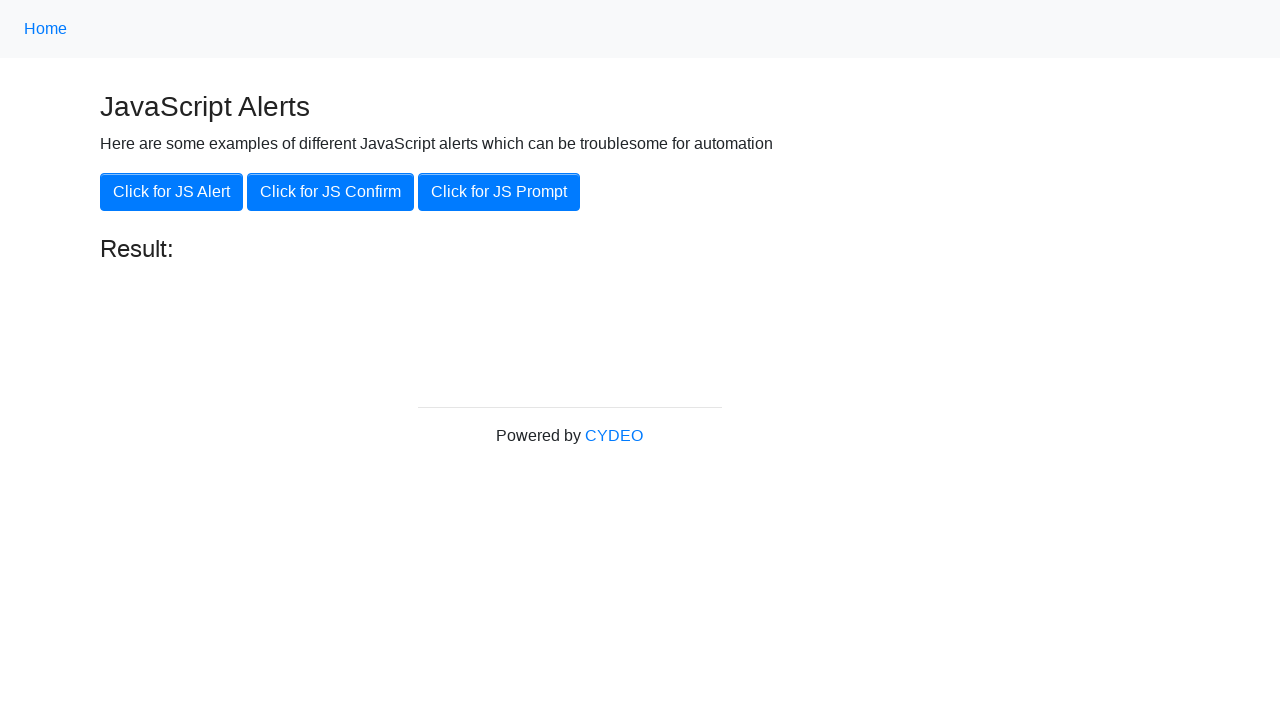

Clicked button to trigger JS Alert at (172, 192) on xpath=//button[.='Click for JS Alert']
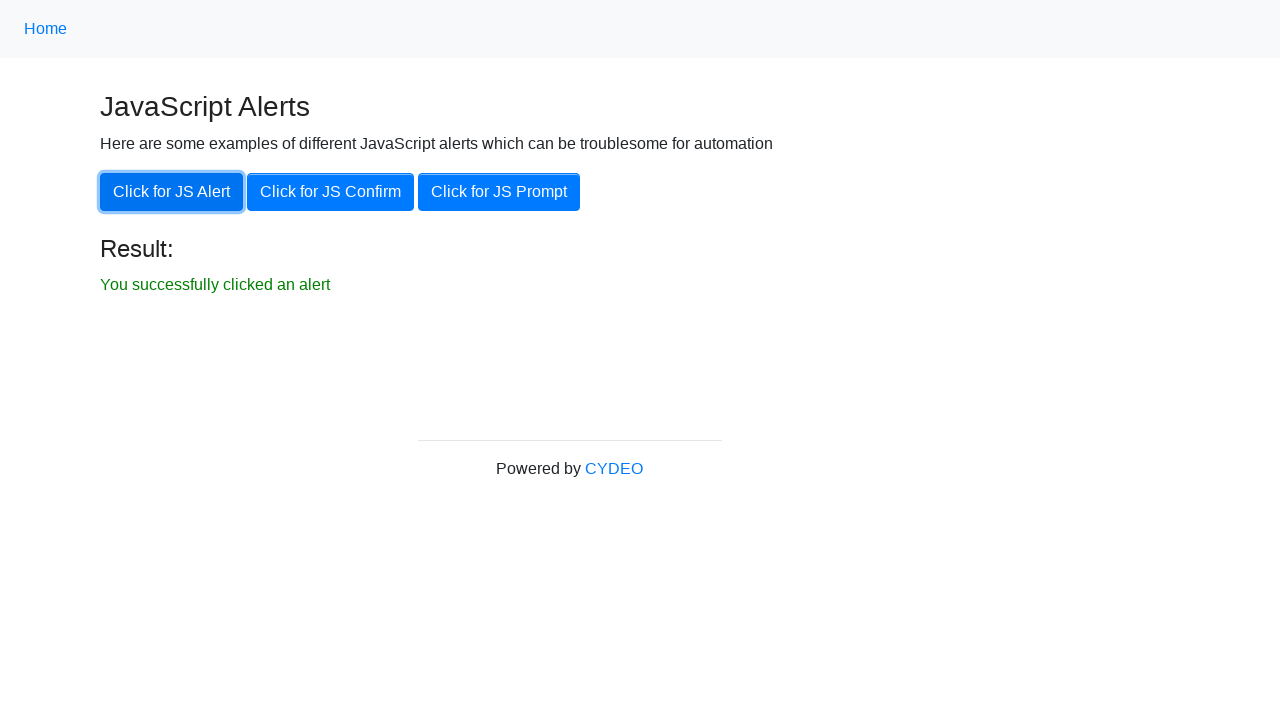

Set up dialog handler to accept alerts
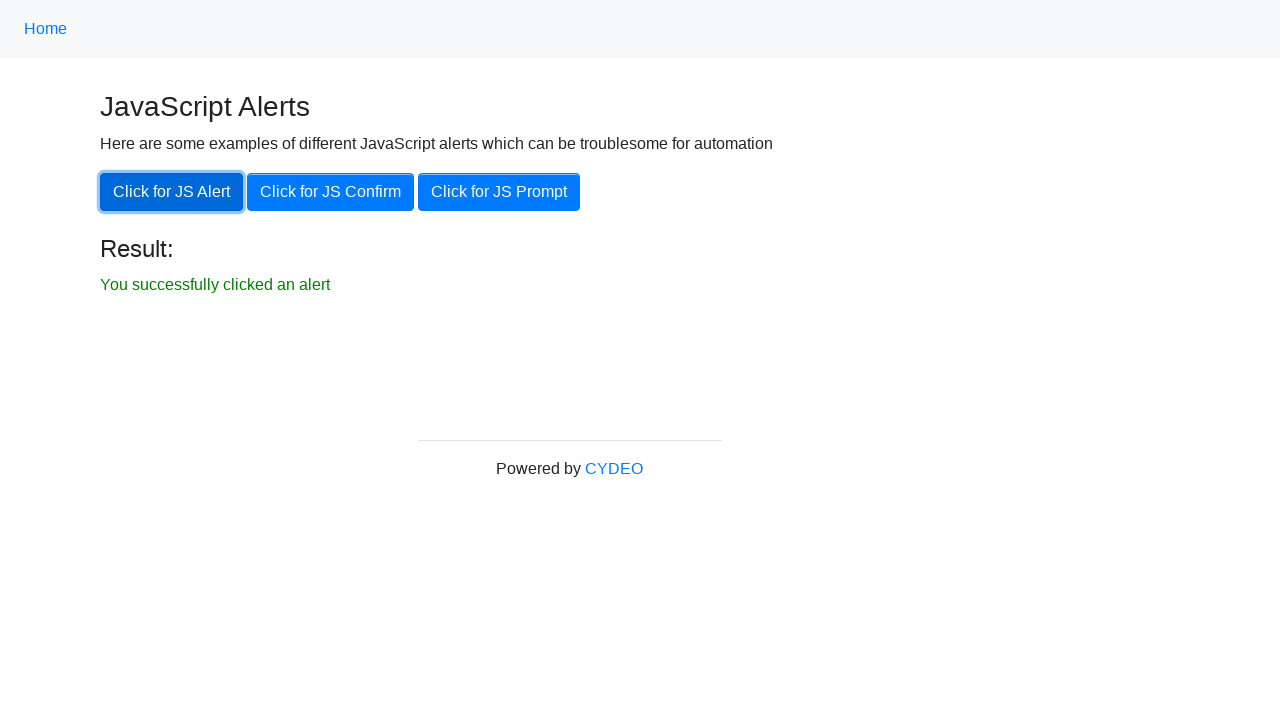

Waited 1 second for alert to be processed
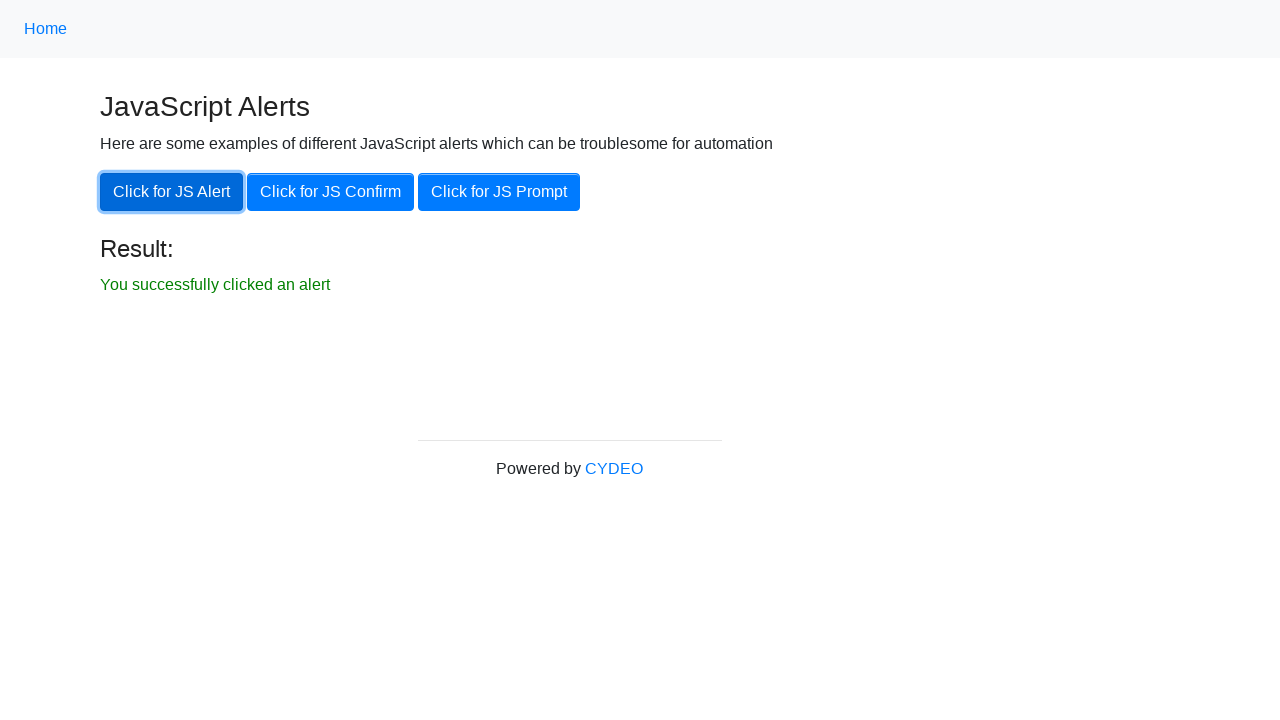

Clicked button to trigger JS Prompt at (499, 192) on xpath=//button[.='Click for JS Prompt']
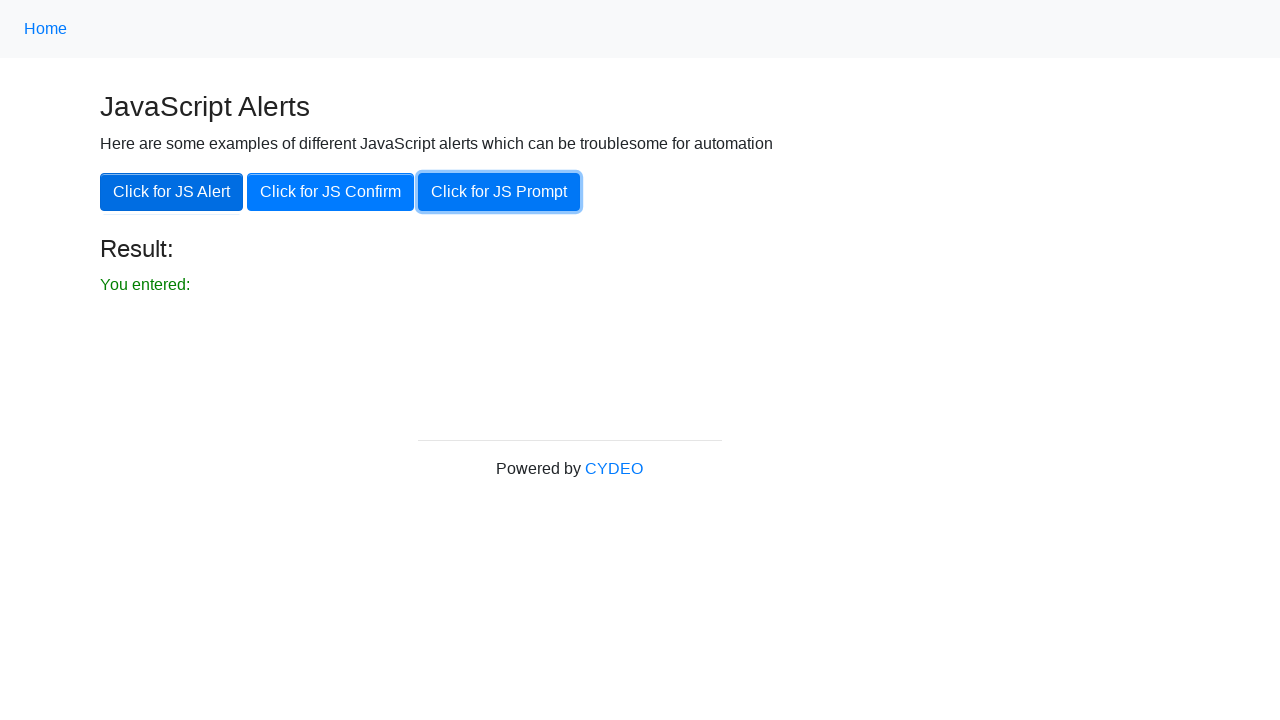

Set up dialog handler to send 'Hello' to prompt and accept
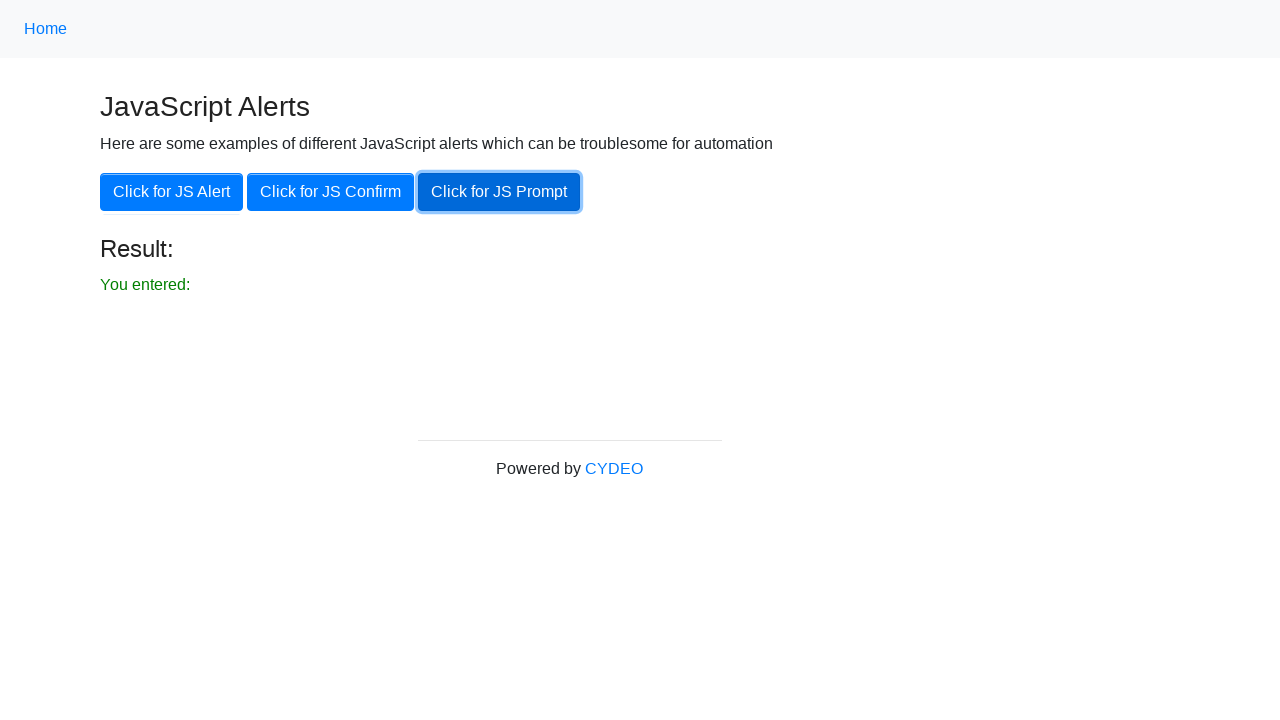

Waited 1 second for prompt to be processed
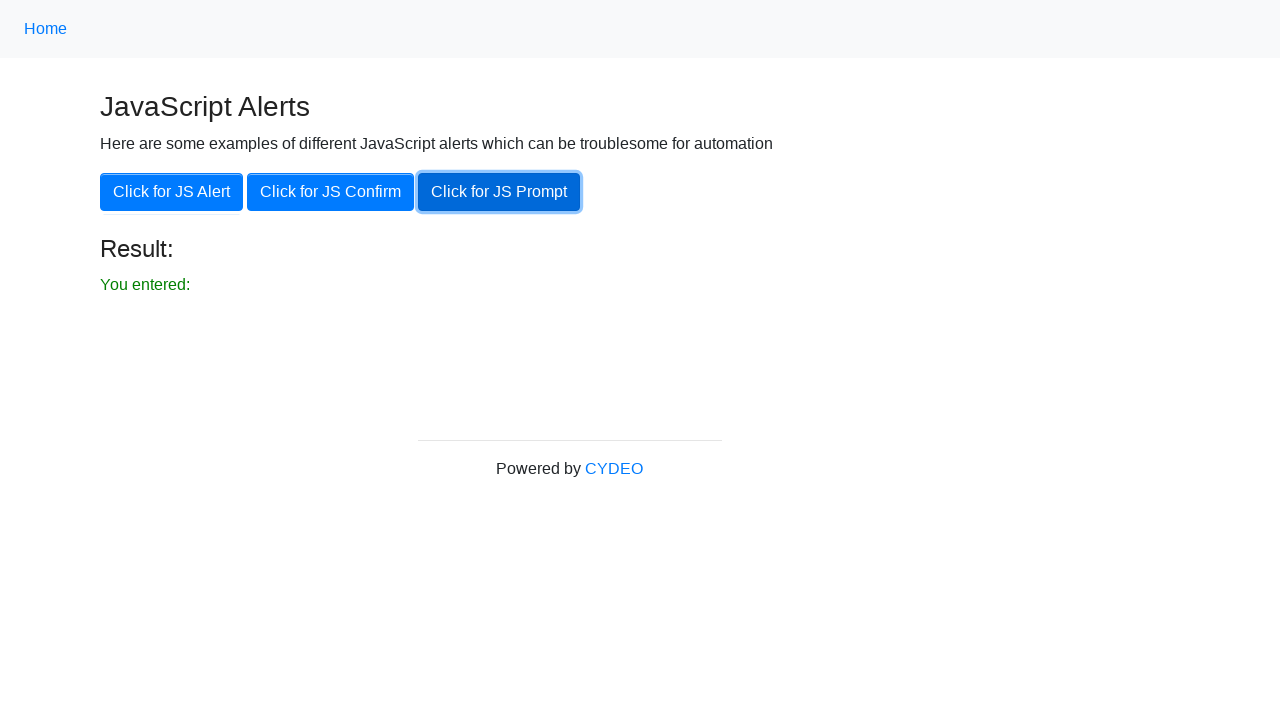

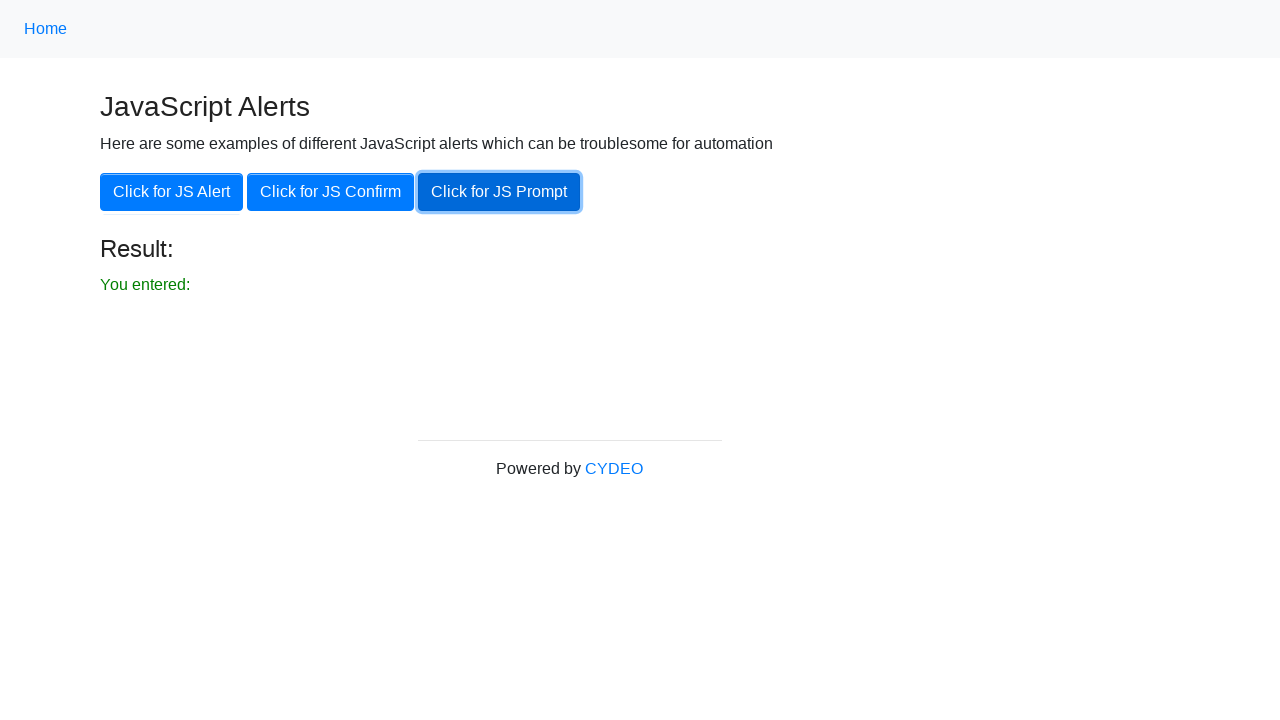